Tests an e-commerce grocery shopping flow by adding specific items to cart, proceeding to checkout, and applying a promo code

Starting URL: http://rahulshettyacademy.com/seleniumPractise/

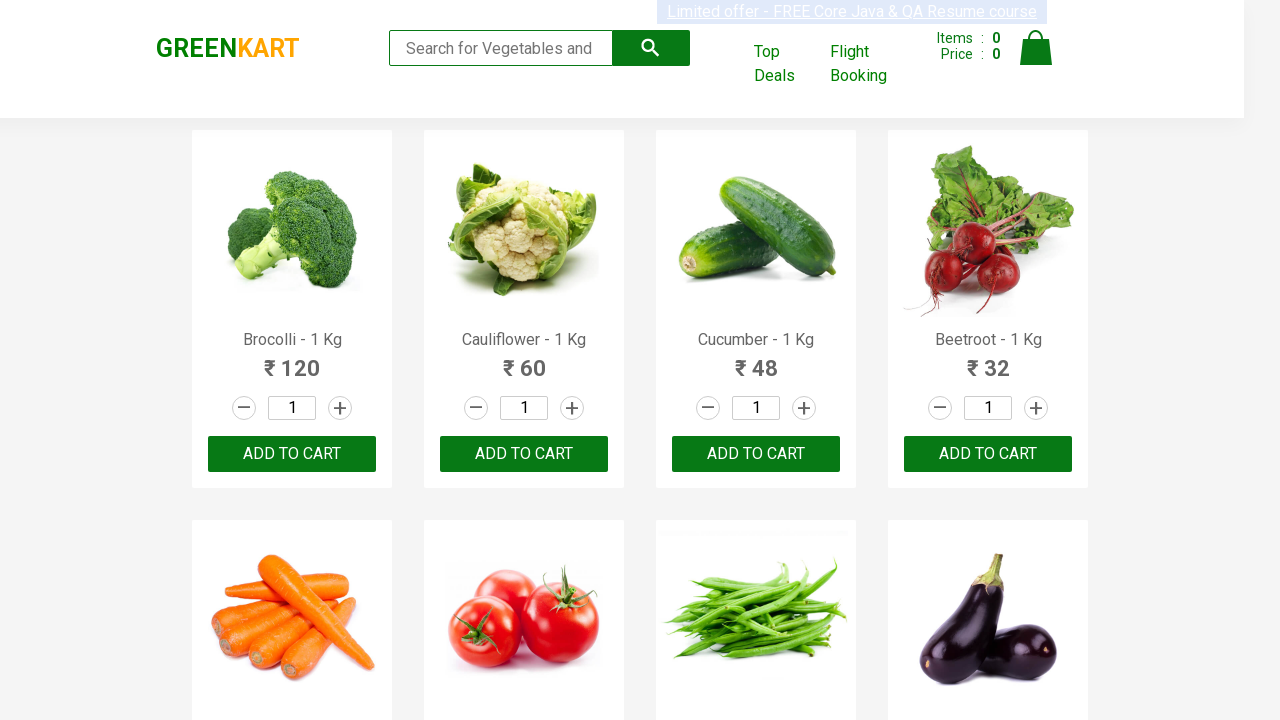

Located all product name elements on the page
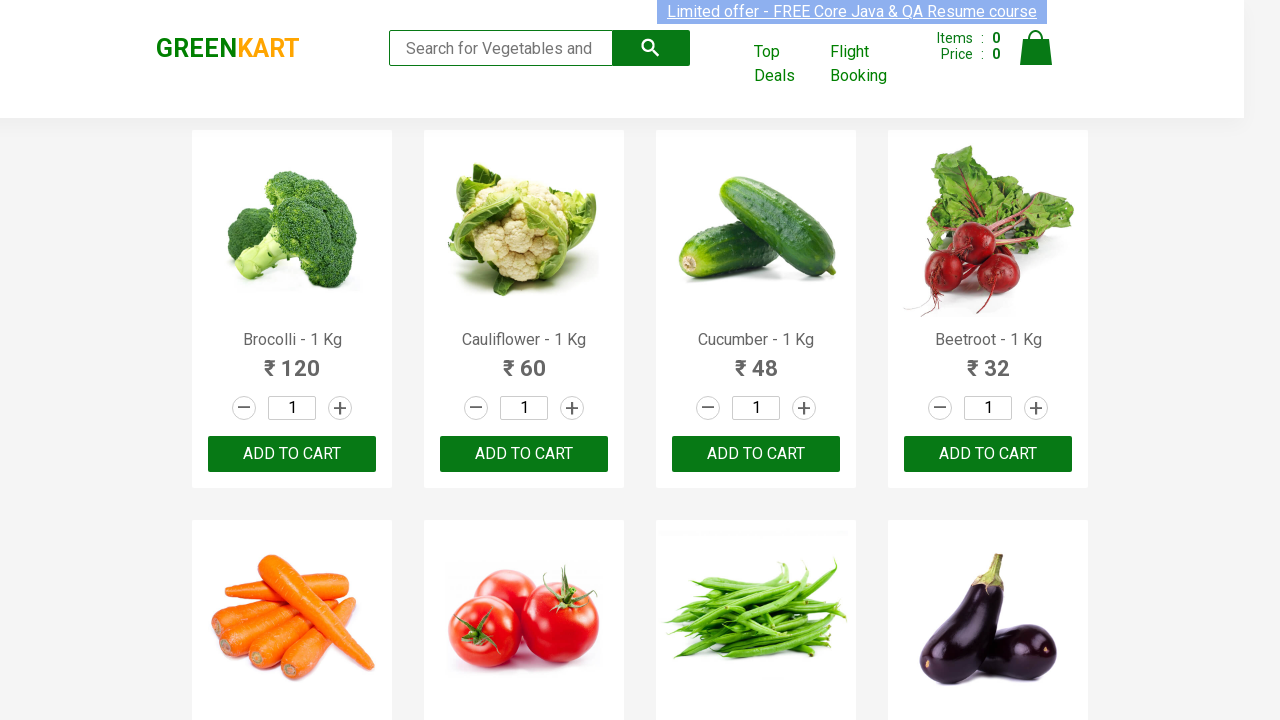

Retrieved text from product at index 0: 'Brocolli - 1 Kg'
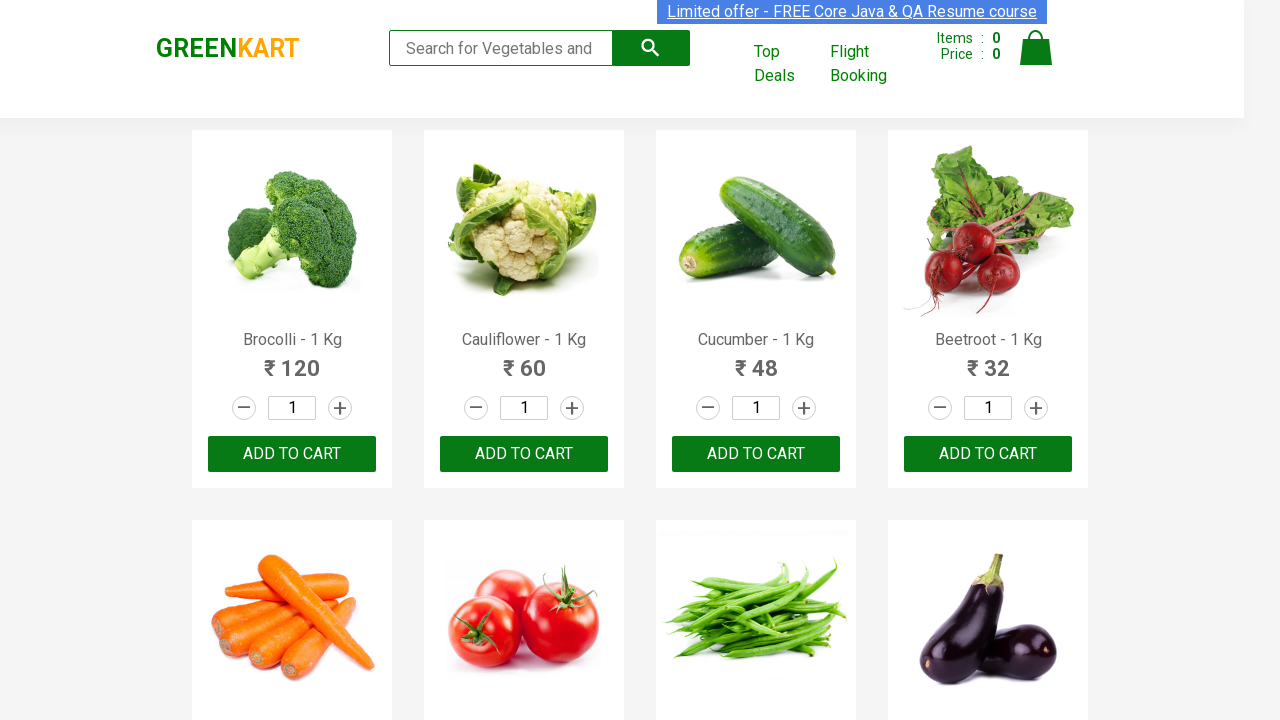

Retrieved text from product at index 1: 'Cauliflower - 1 Kg'
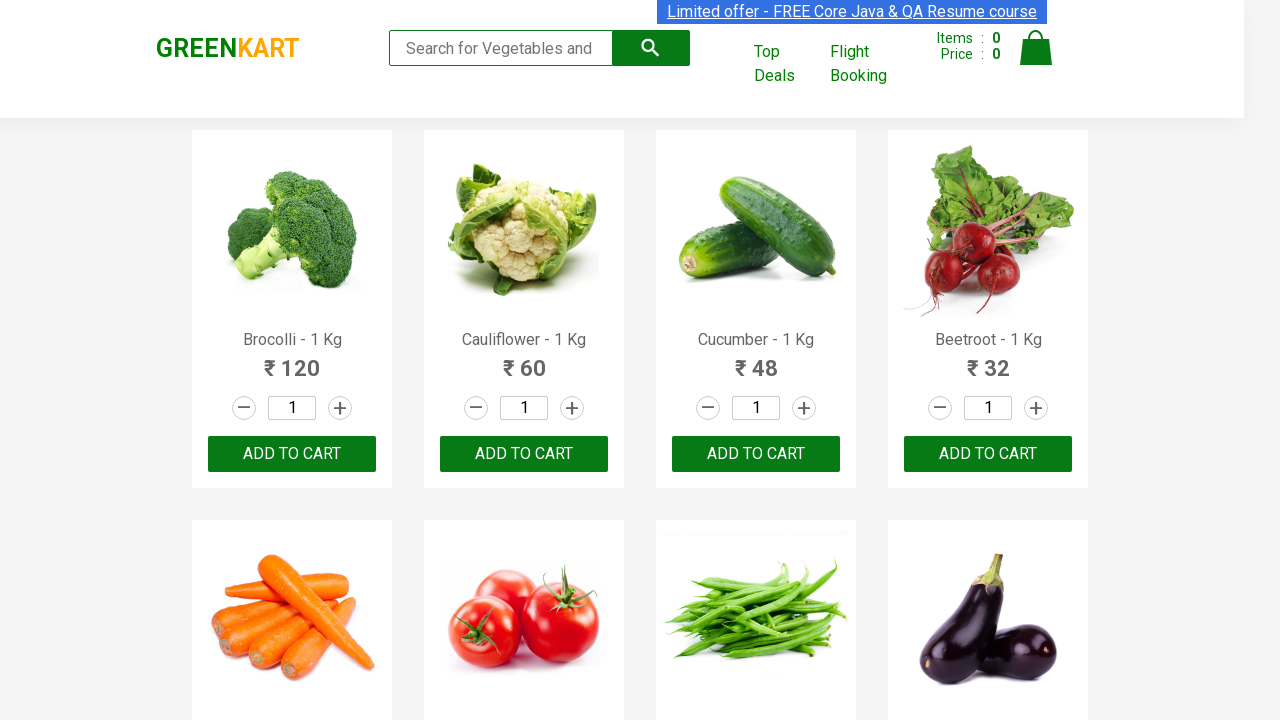

Clicked add to cart button for 'Cauliflower' at (524, 454) on xpath=//div[@class='product-action'] >> nth=1
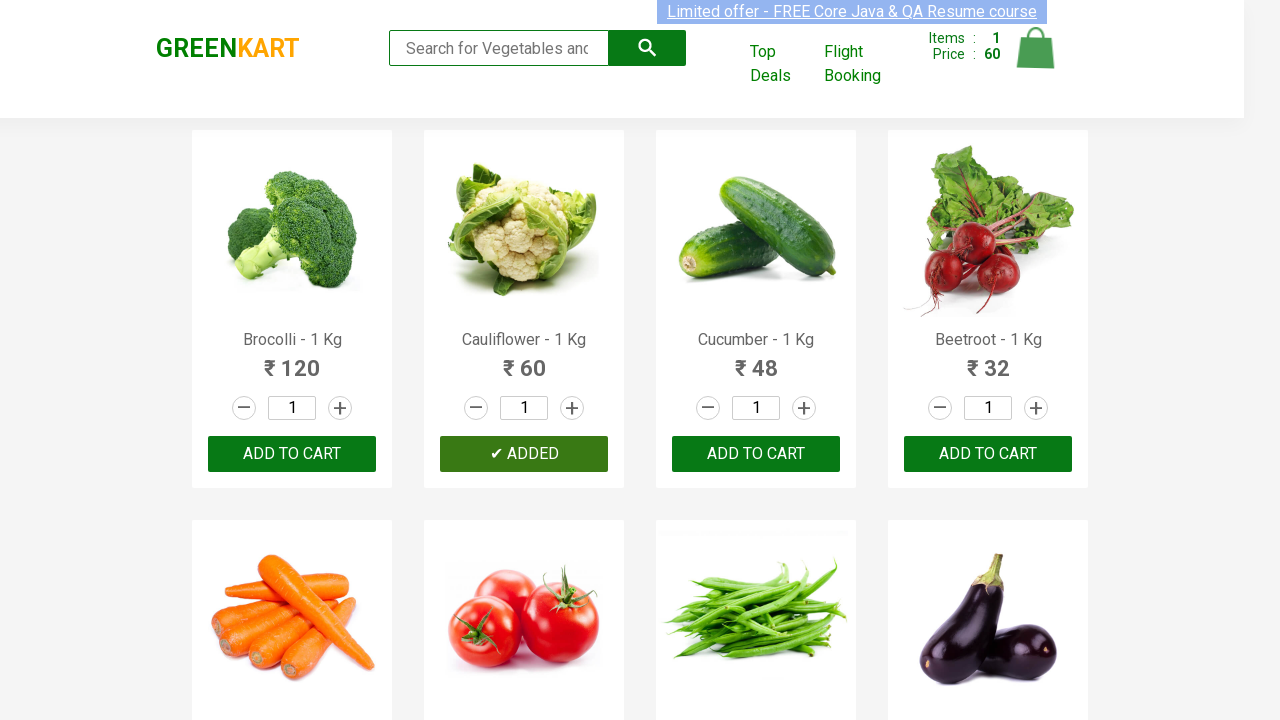

Retrieved text from product at index 2: 'Cucumber - 1 Kg'
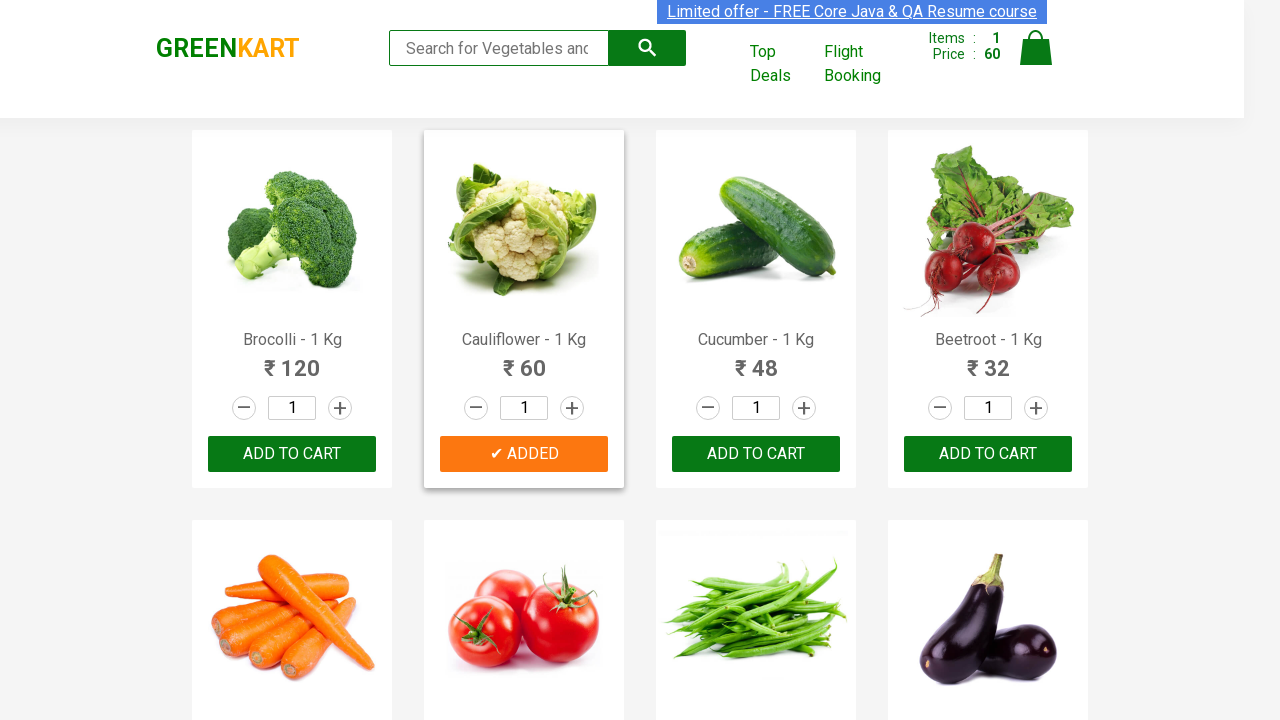

Clicked add to cart button for 'Cucumber' at (756, 454) on xpath=//div[@class='product-action'] >> nth=2
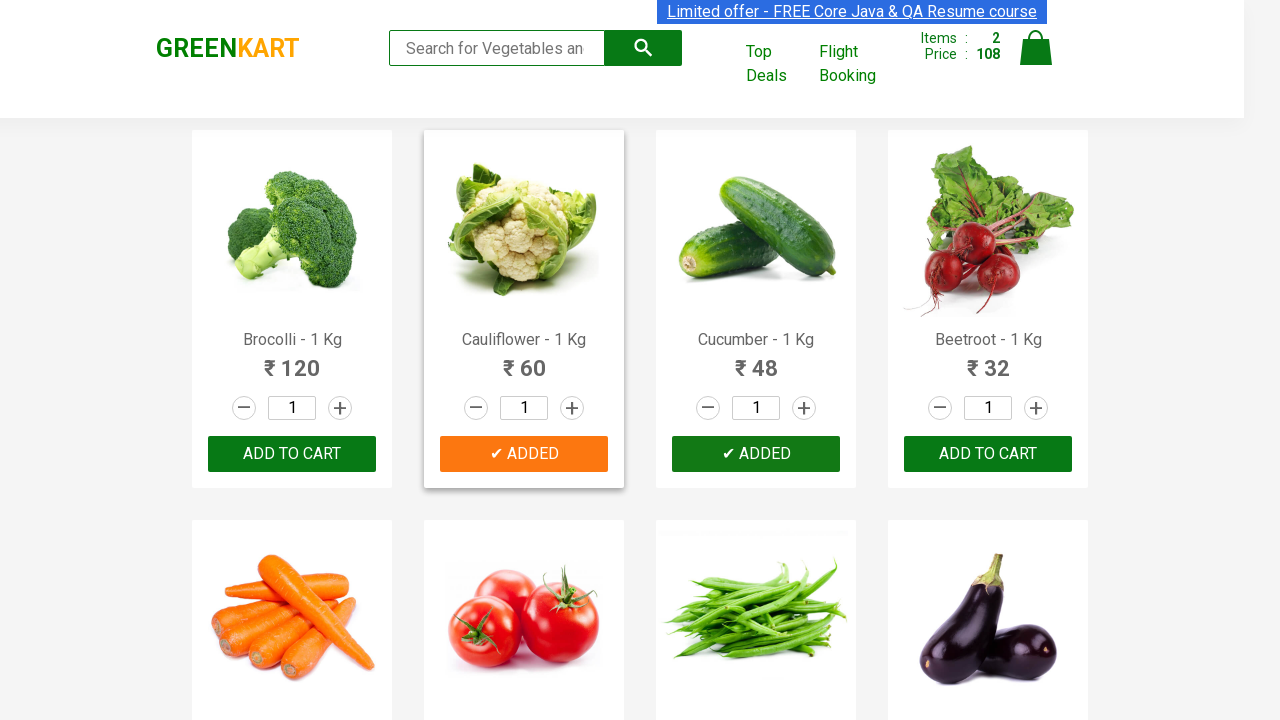

Retrieved text from product at index 3: 'Beetroot - 1 Kg'
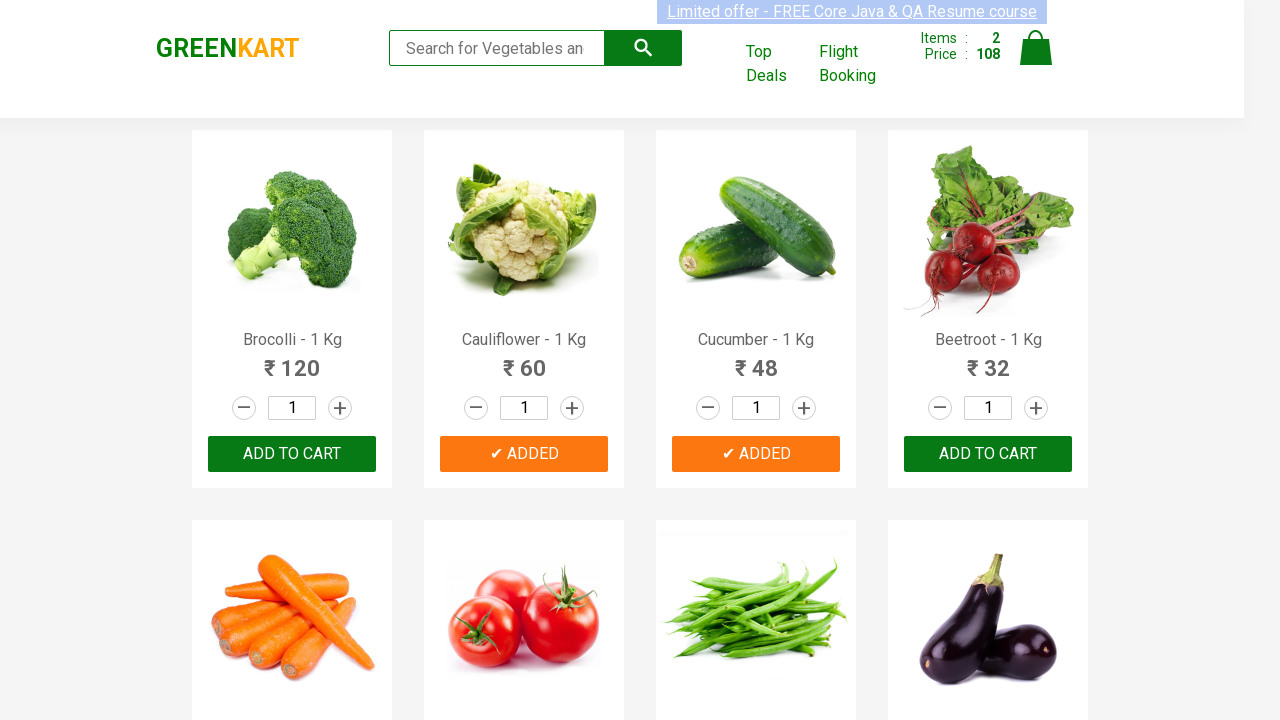

Retrieved text from product at index 4: 'Carrot - 1 Kg'
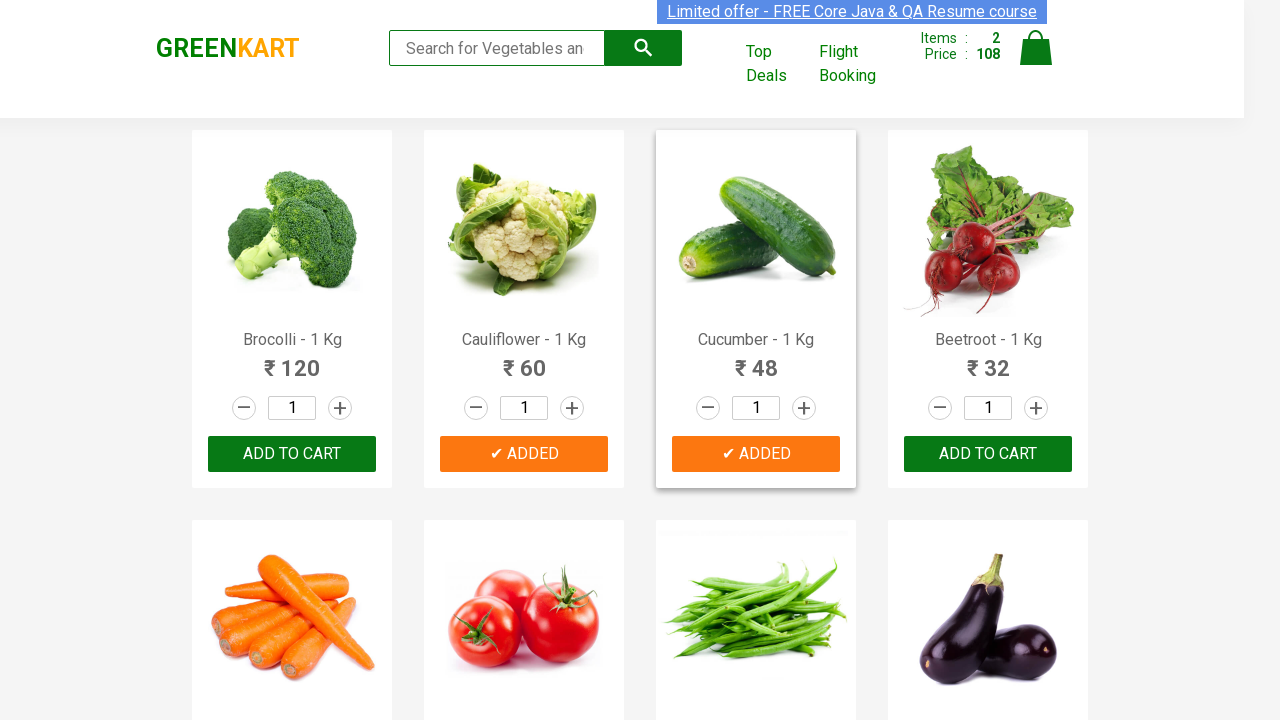

Retrieved text from product at index 5: 'Tomato - 1 Kg'
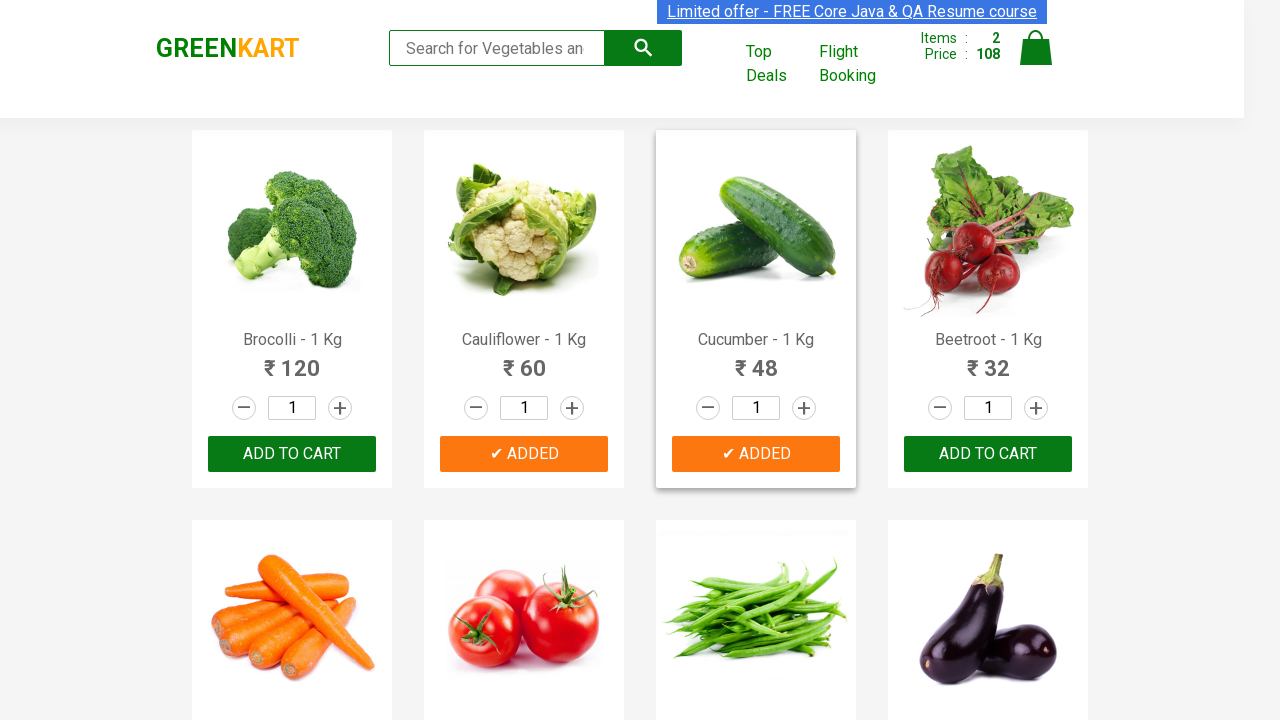

Retrieved text from product at index 6: 'Beans - 1 Kg'
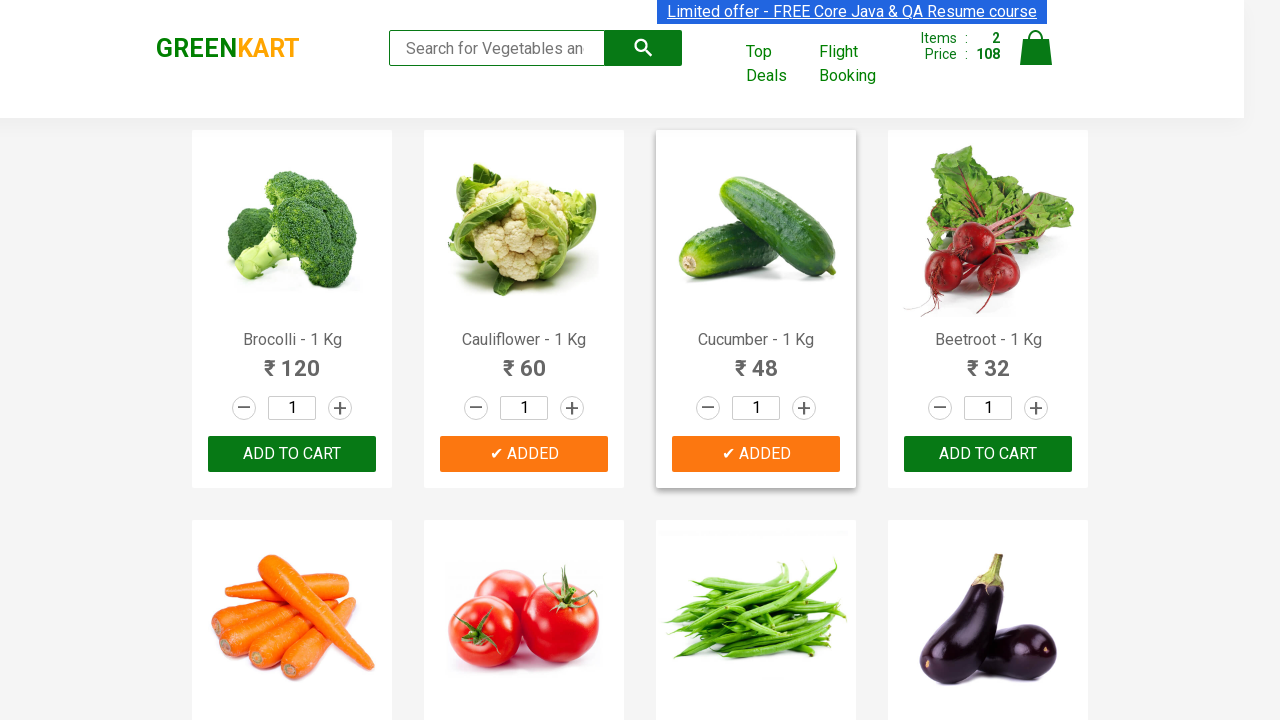

Retrieved text from product at index 7: 'Brinjal - 1 Kg'
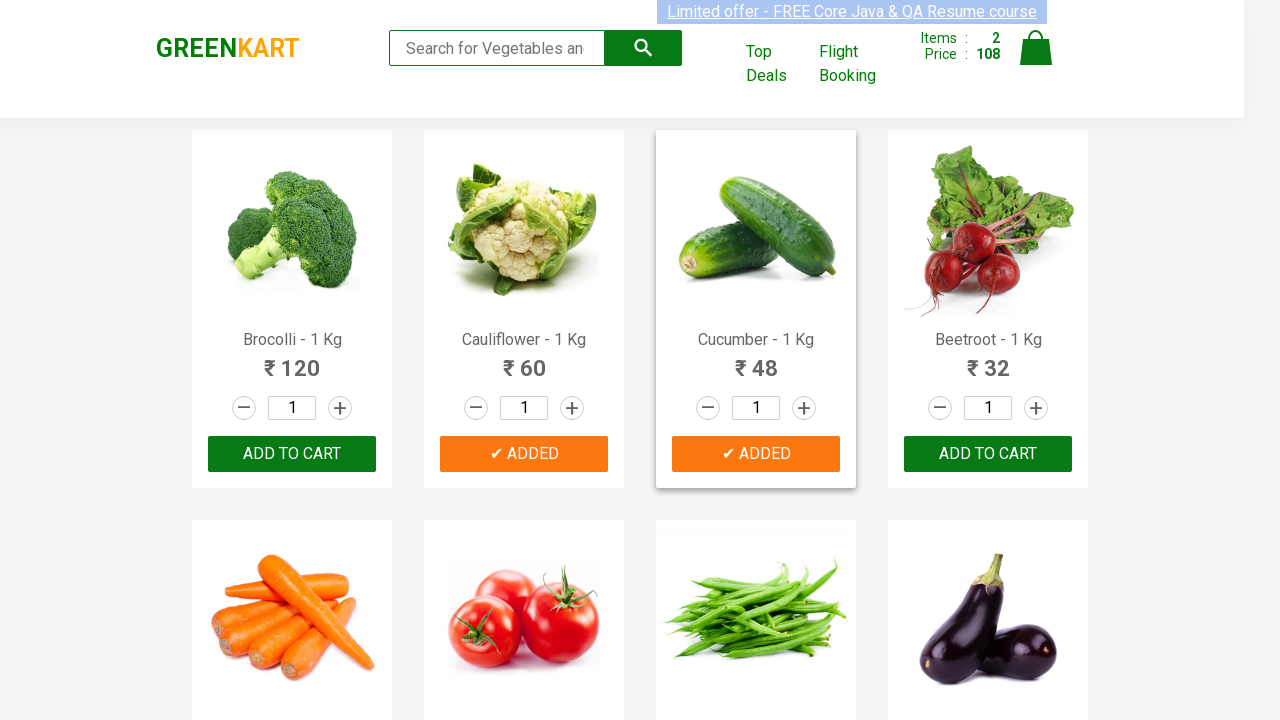

Retrieved text from product at index 8: 'Capsicum'
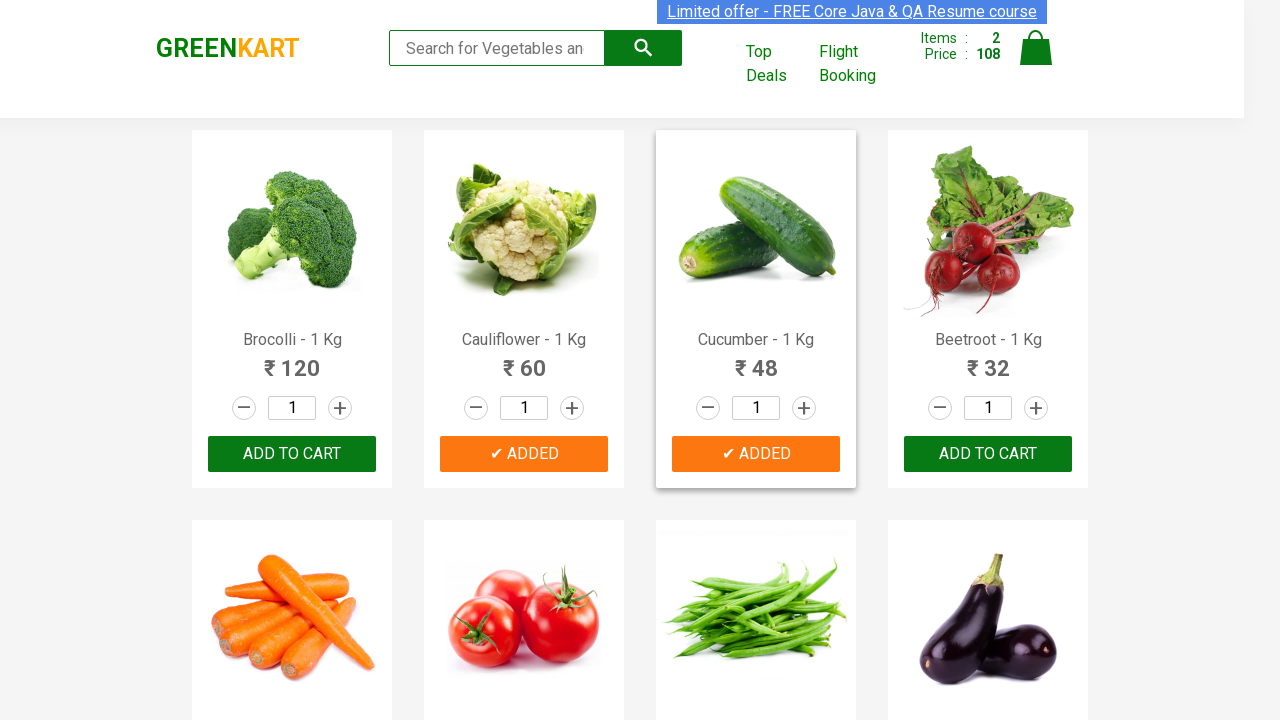

Retrieved text from product at index 9: 'Mushroom - 1 Kg'
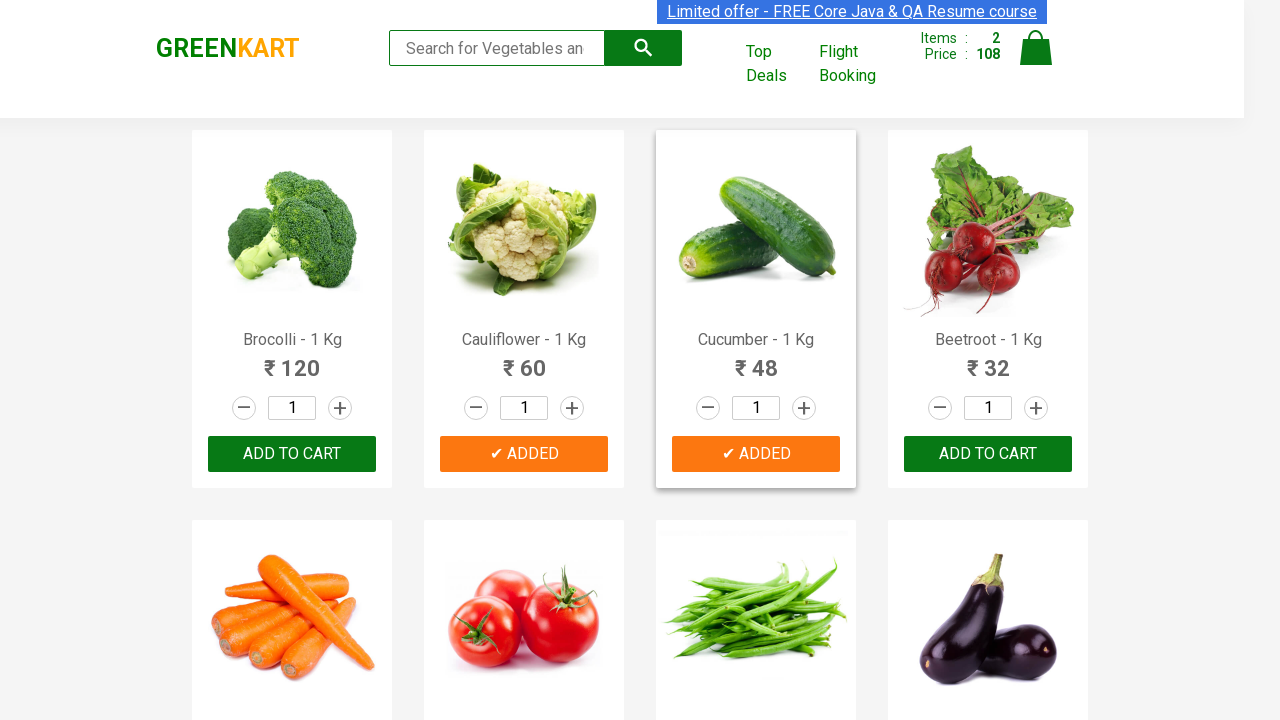

Retrieved text from product at index 10: 'Potato - 1 Kg'
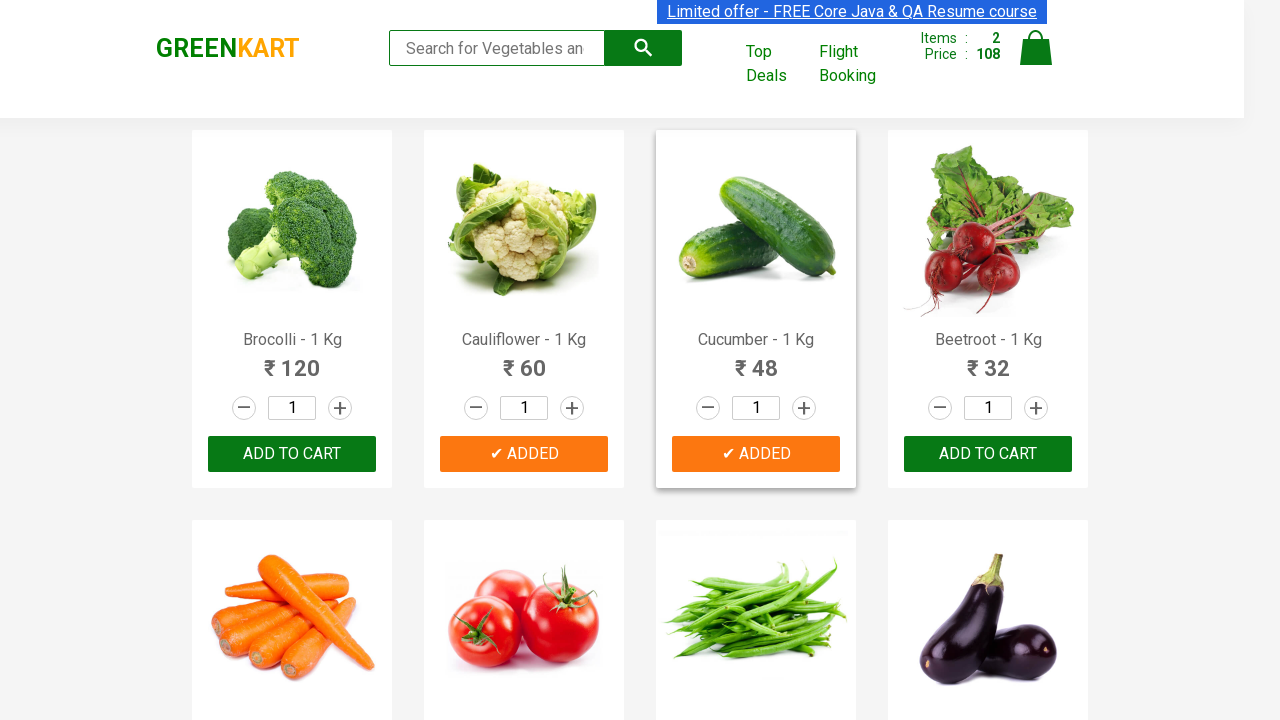

Retrieved text from product at index 11: 'Pumpkin - 1 Kg'
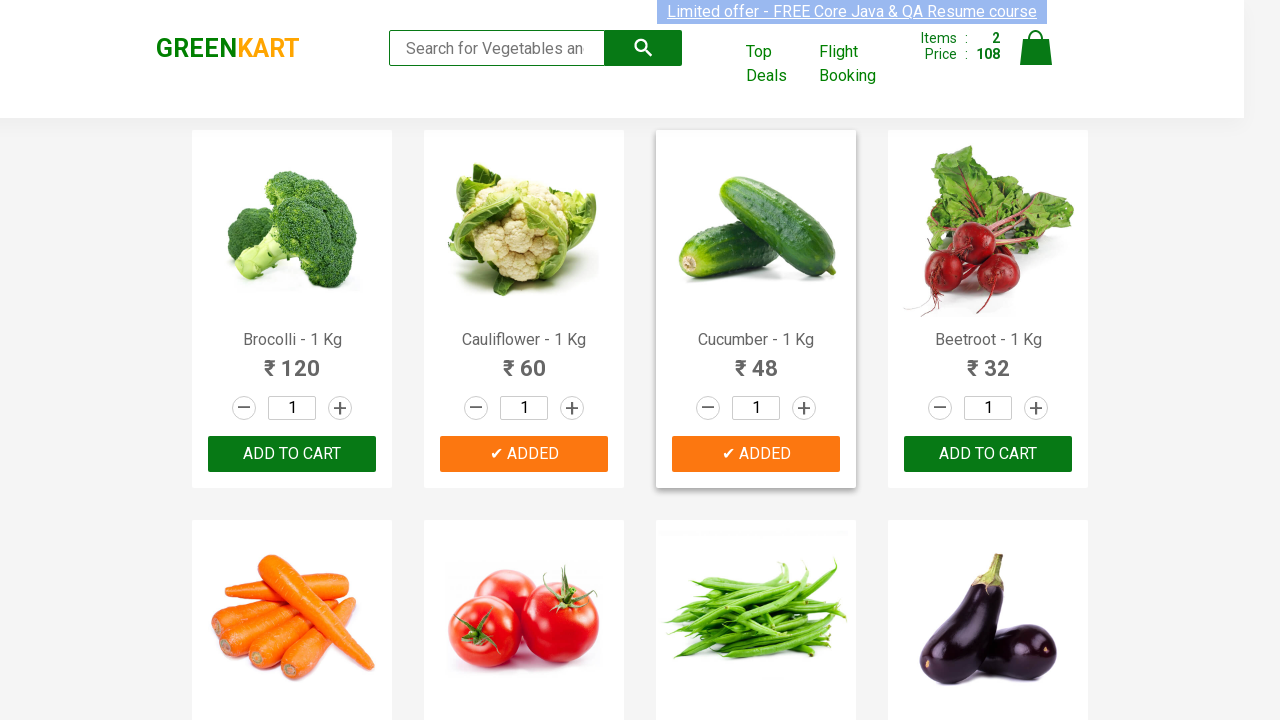

Retrieved text from product at index 12: 'Corn - 1 Kg'
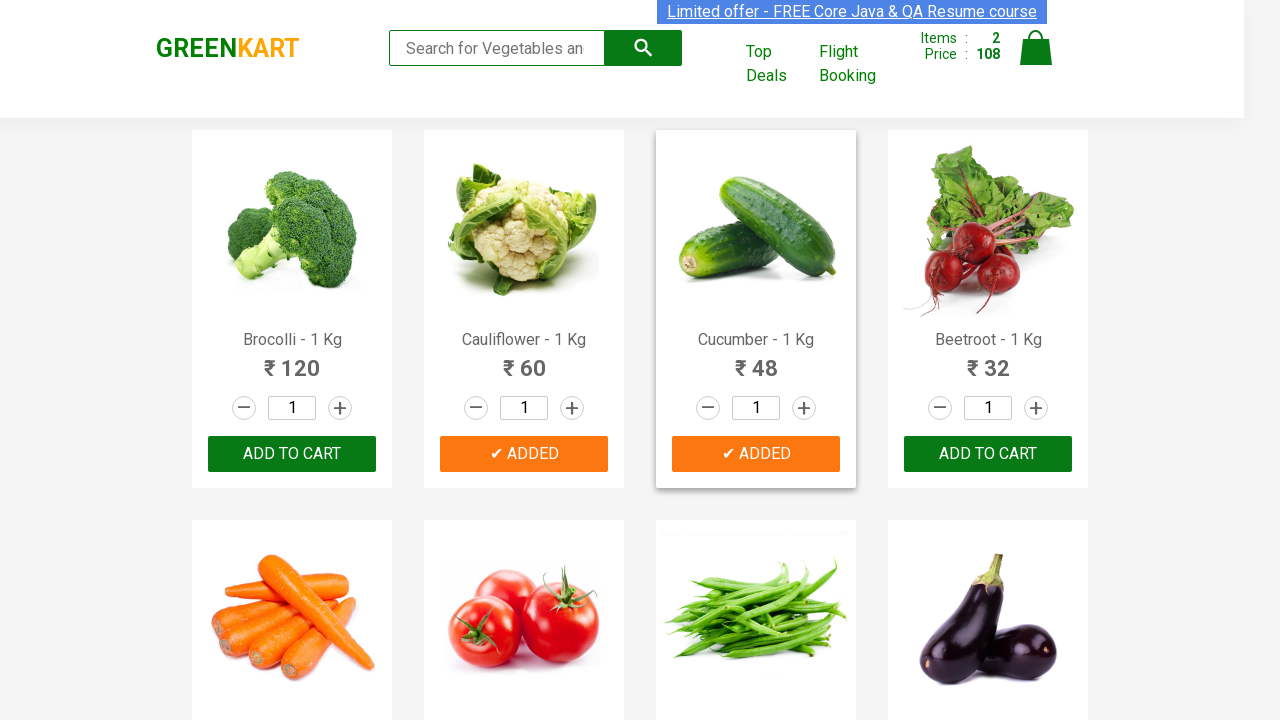

Retrieved text from product at index 13: 'Onion - 1 Kg'
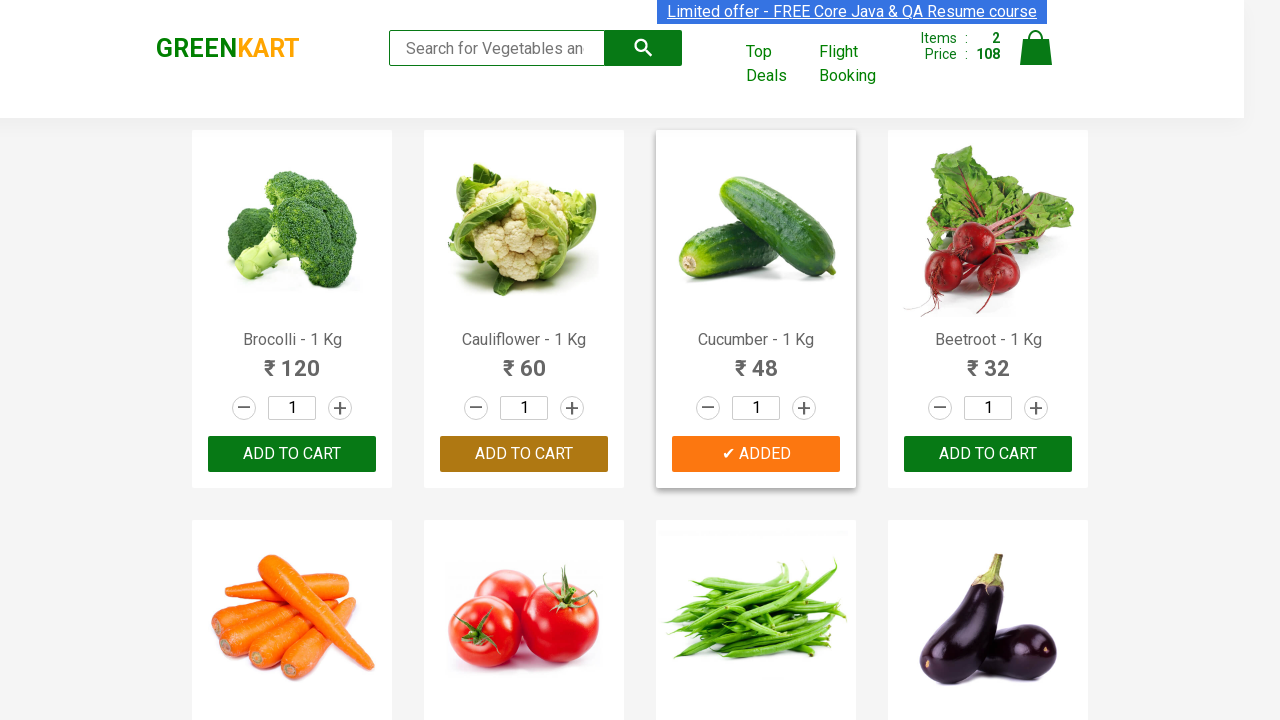

Clicked add to cart button for 'Onion' at (524, 360) on xpath=//div[@class='product-action'] >> nth=13
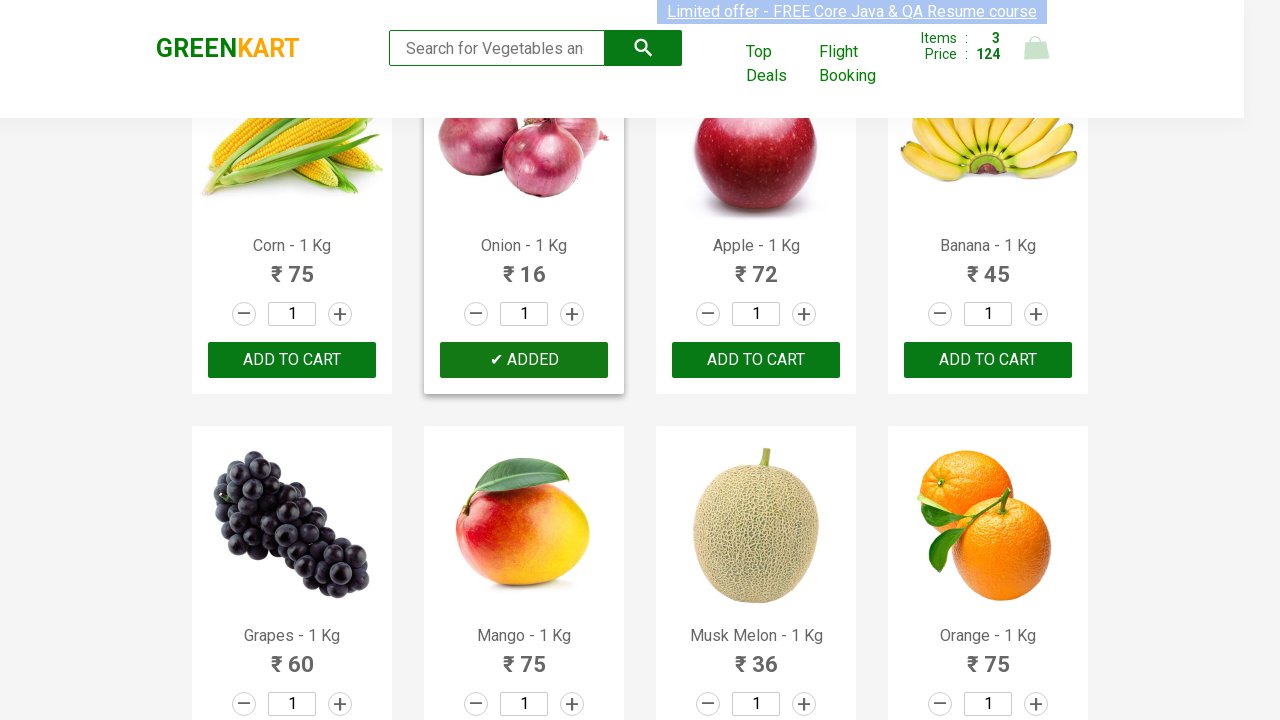

All required items added to cart
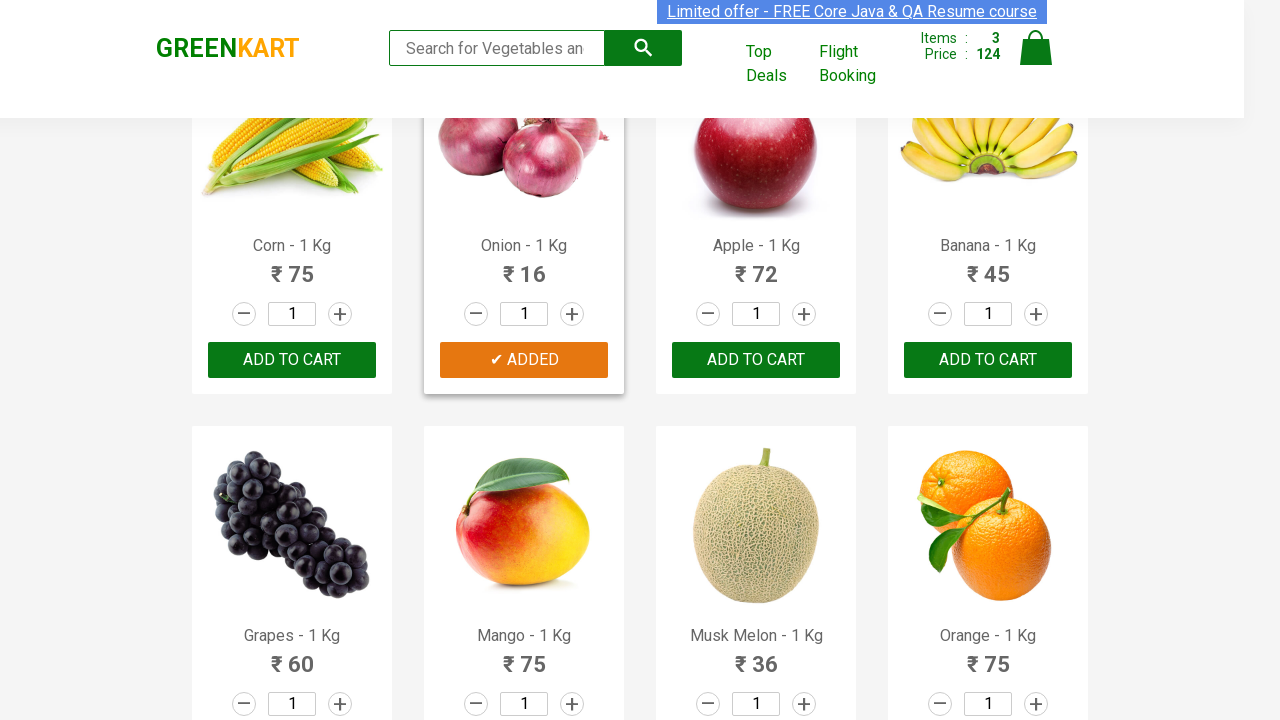

Clicked on cart icon at (1036, 48) on img[alt='Cart']
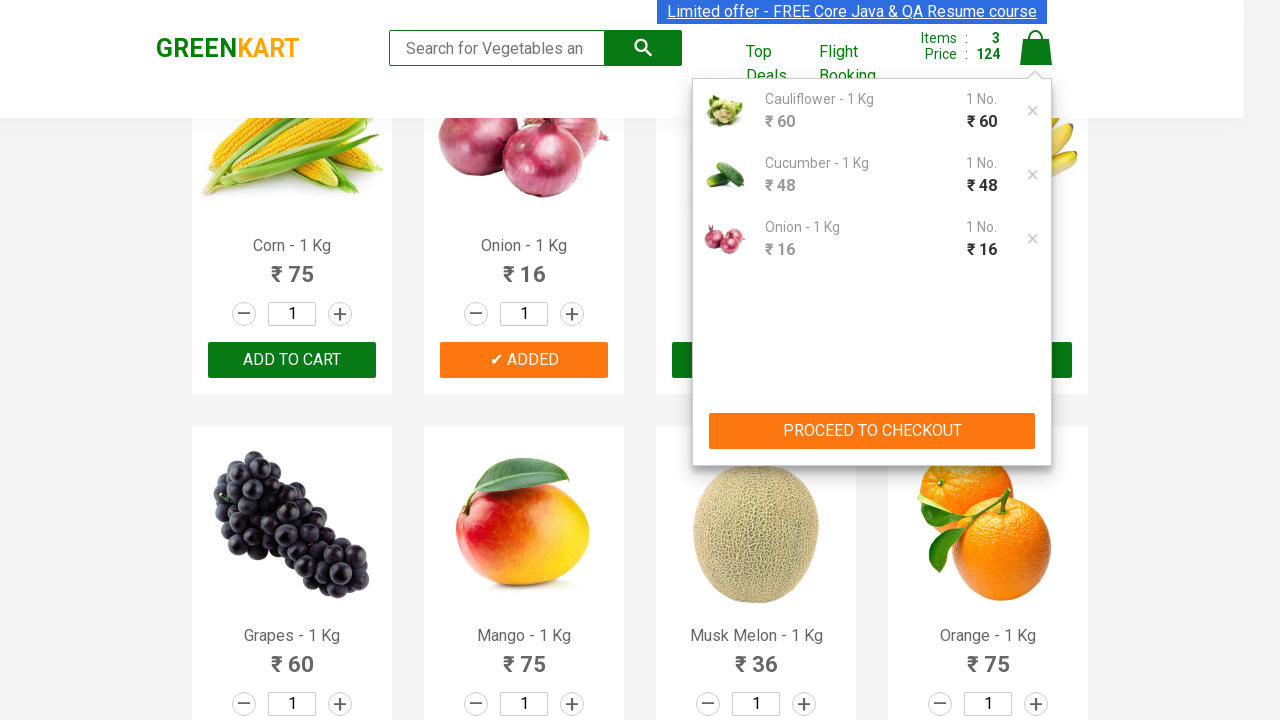

Clicked proceed to checkout button at (872, 431) on xpath=//button[contains(text(),'PROCEED TO CHECKOUT')]
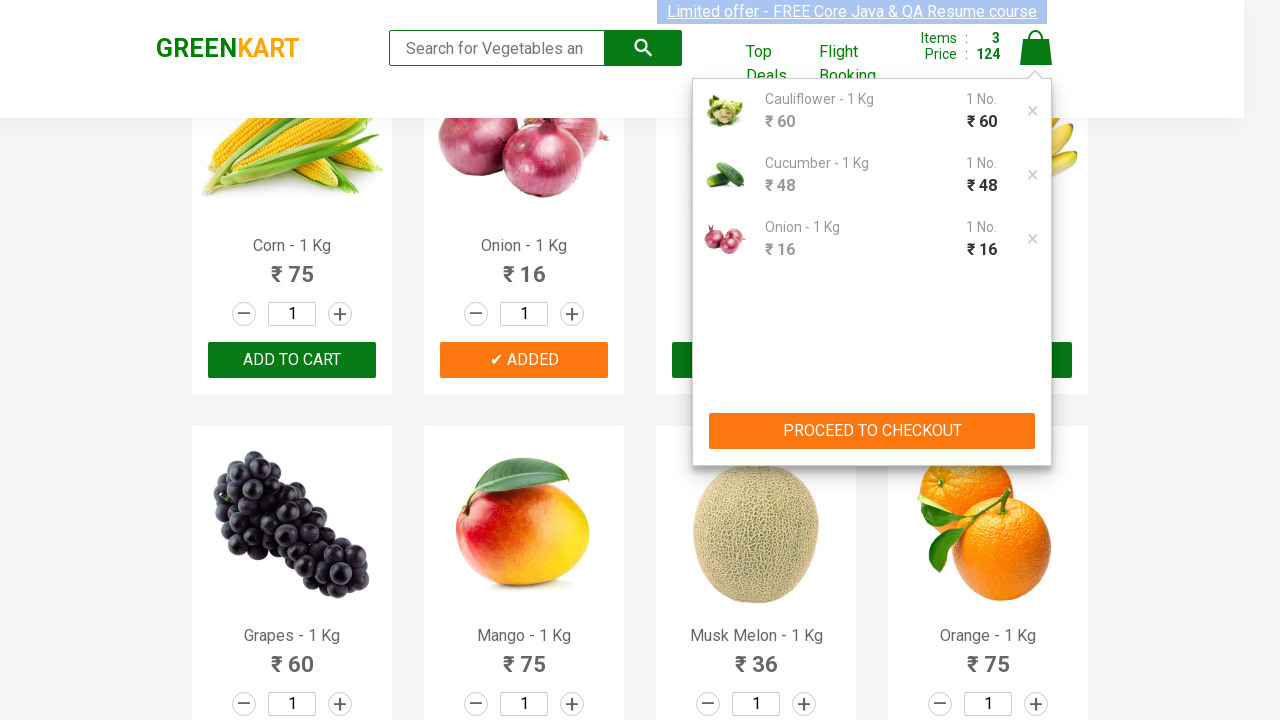

Promo code input field appeared
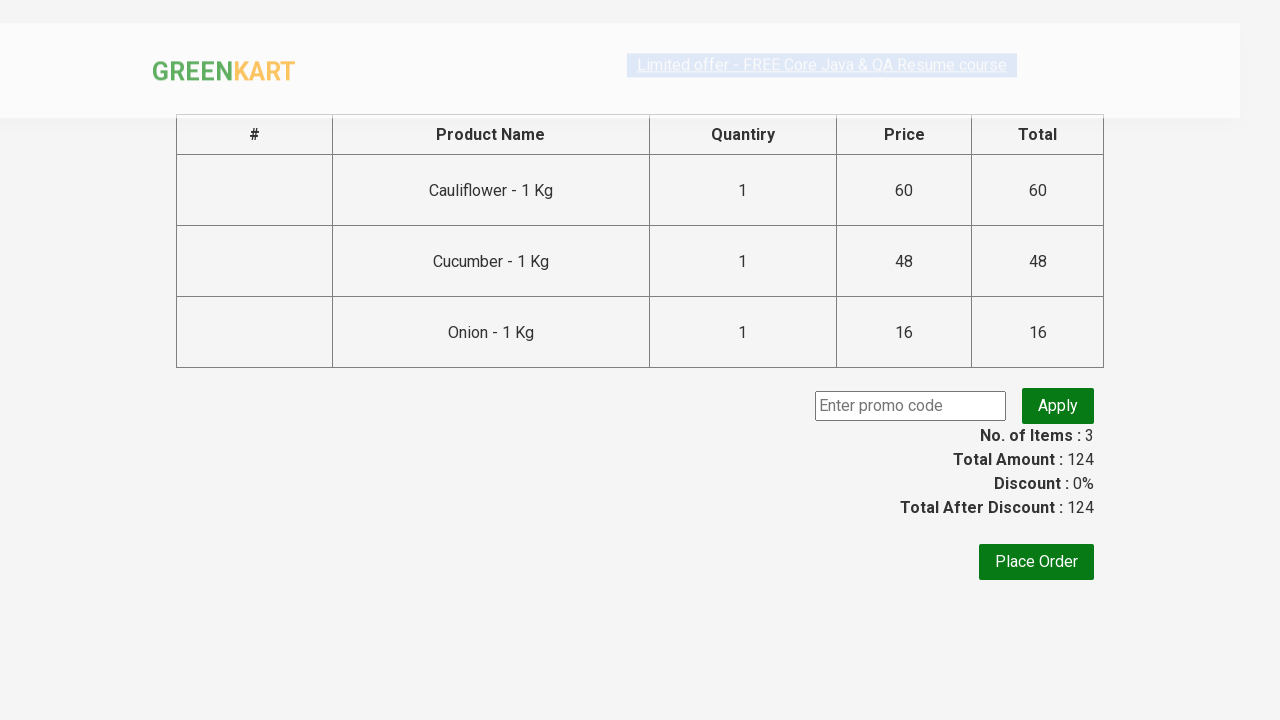

Filled promo code field with 'rahulshettyacademy' on input[class='promoCode']
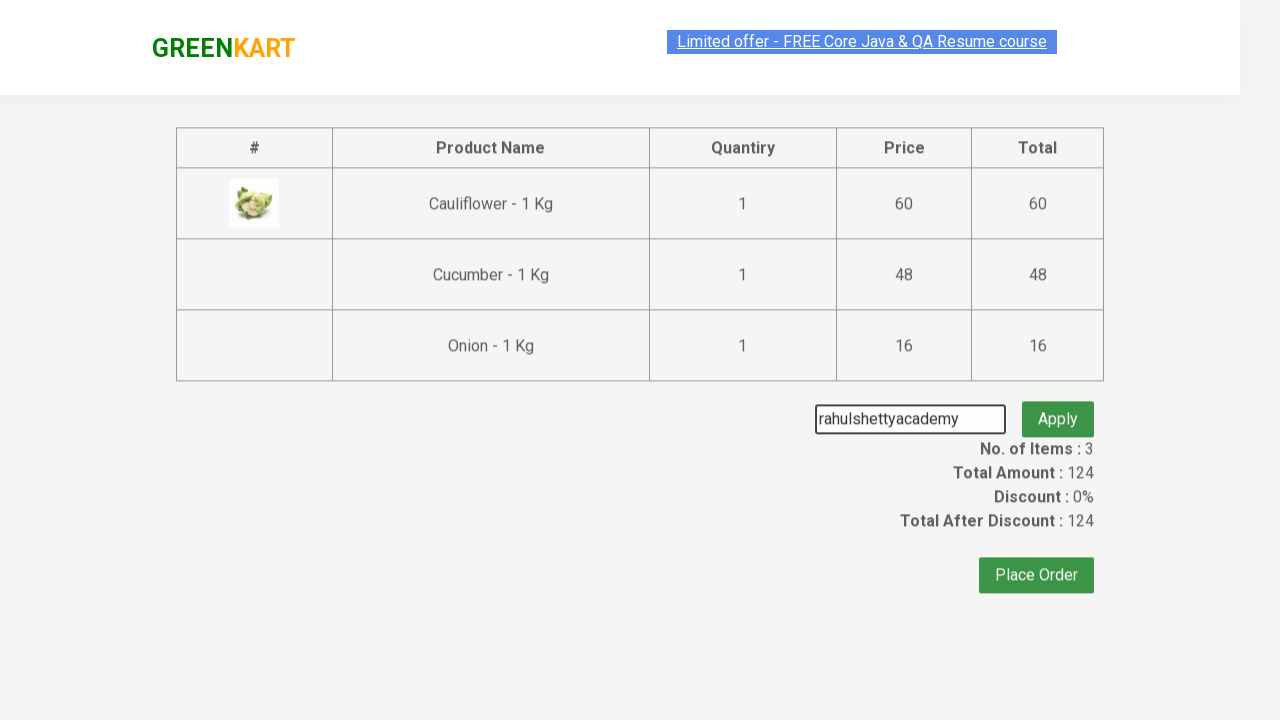

Clicked apply promo button at (1058, 406) on button[class='promoBtn']
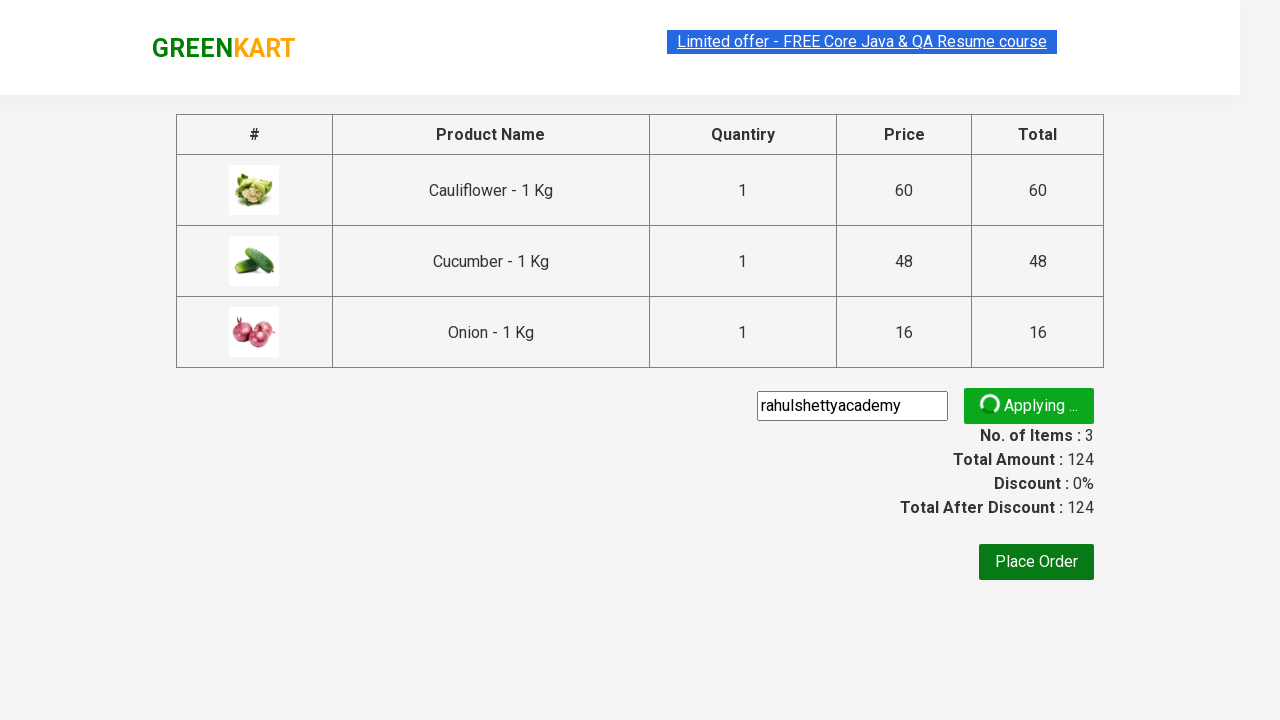

Promo code successfully applied and confirmation message appeared
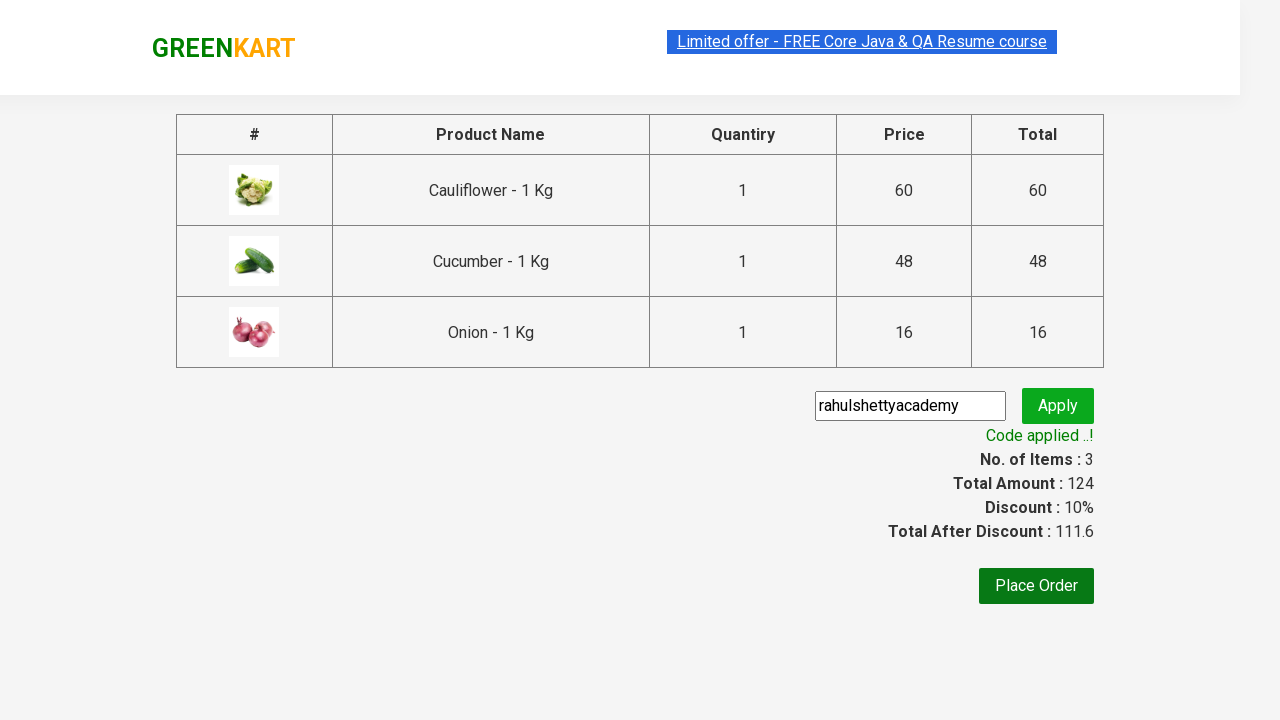

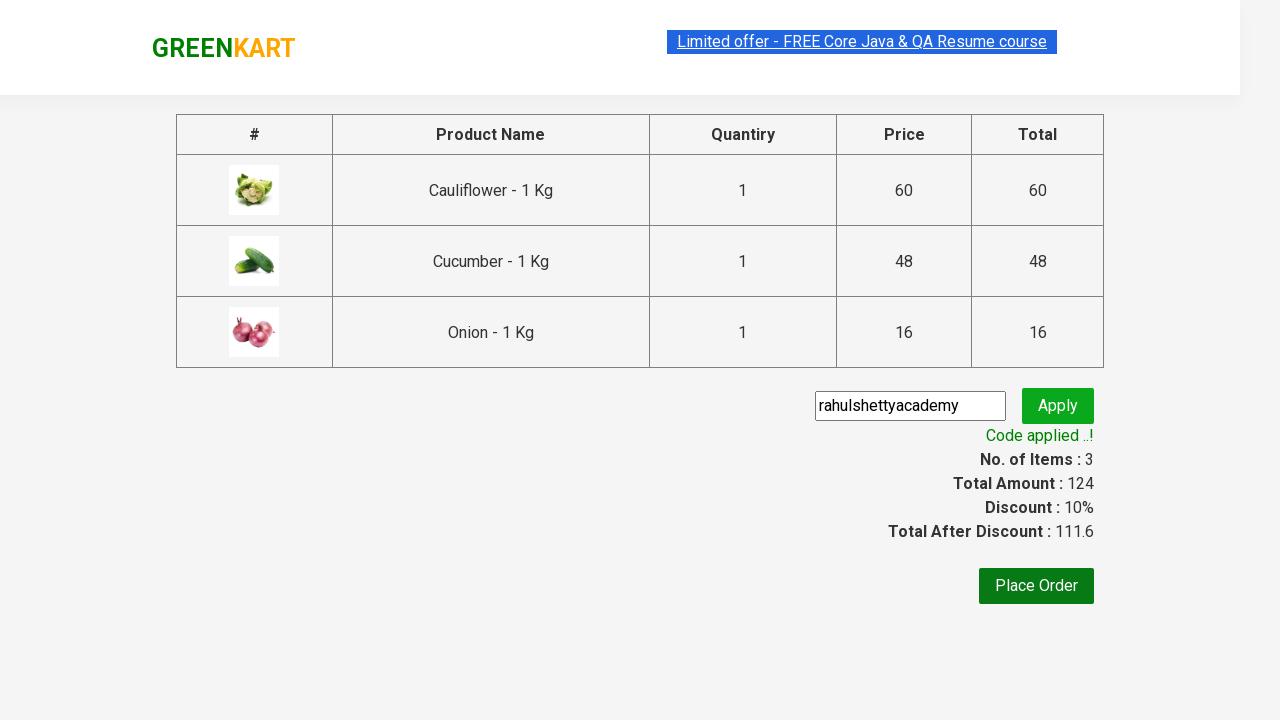